Navigates to a dropdown practice page and retrieves the dimensions (height and width) of a dropdown element to verify it is properly rendered.

Starting URL: https://rahulshettyacademy.com/dropdownsPractise/

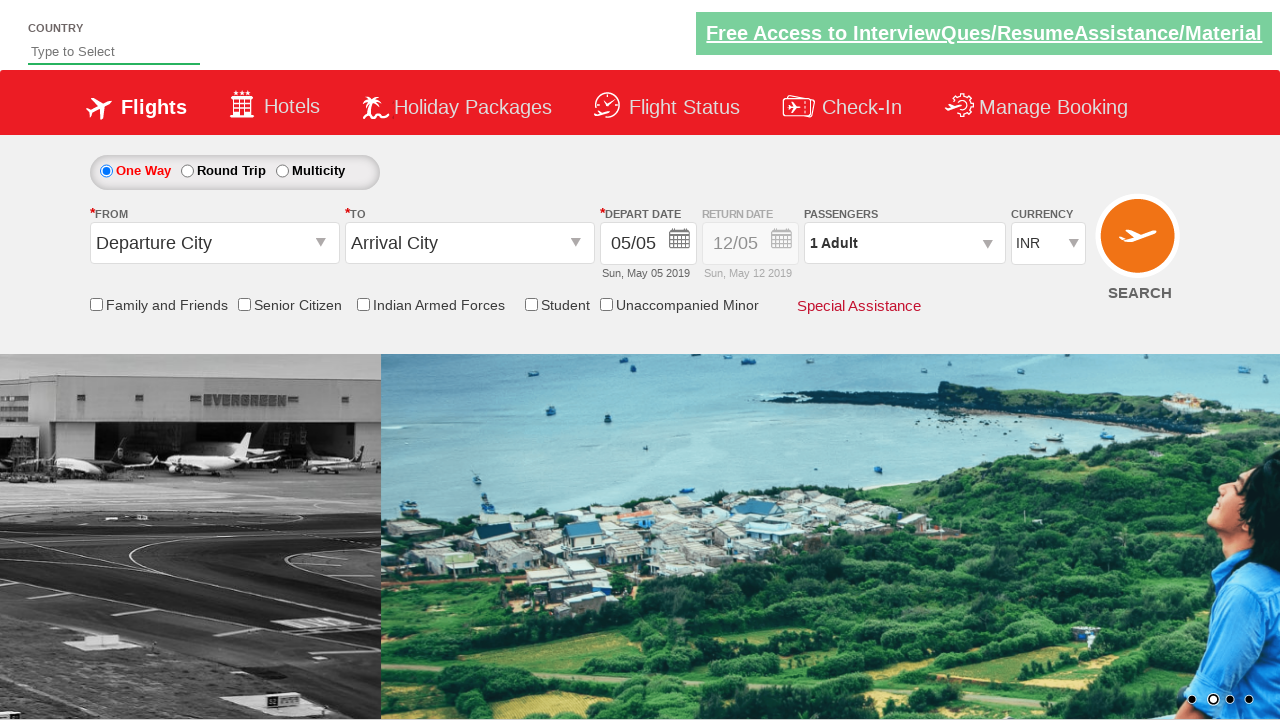

Navigated to dropdown practice page
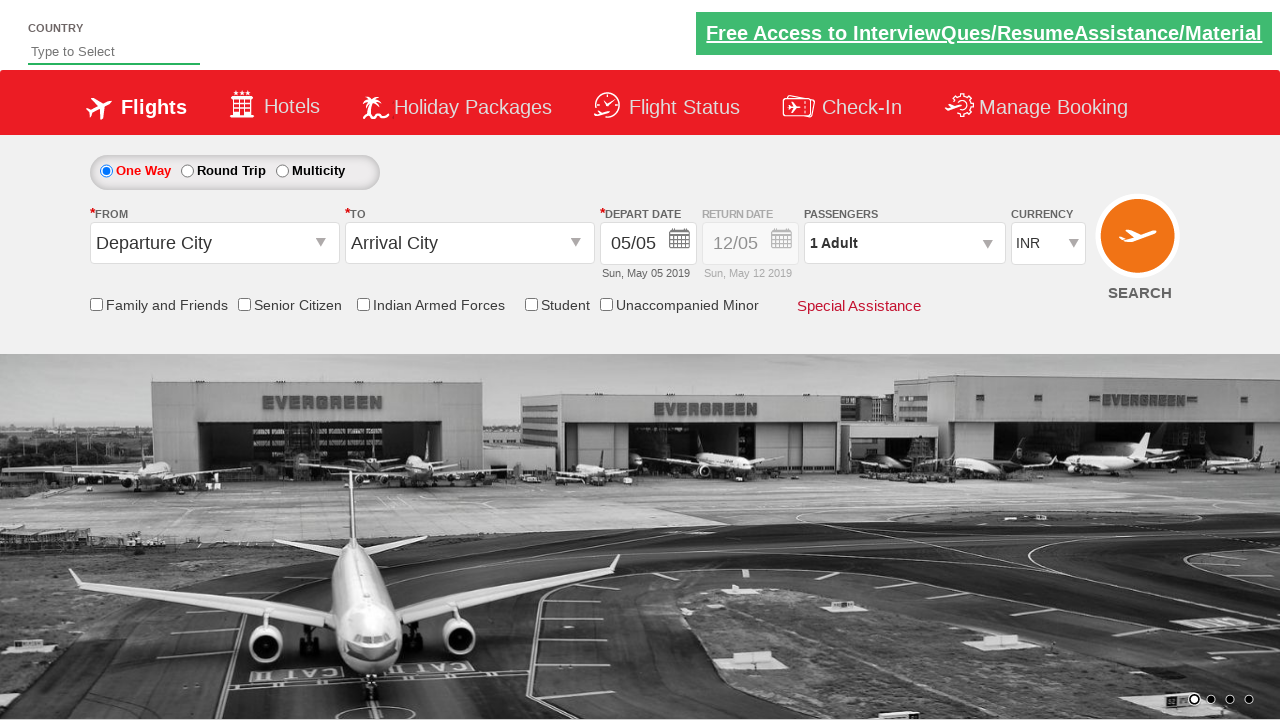

Located dropdown element
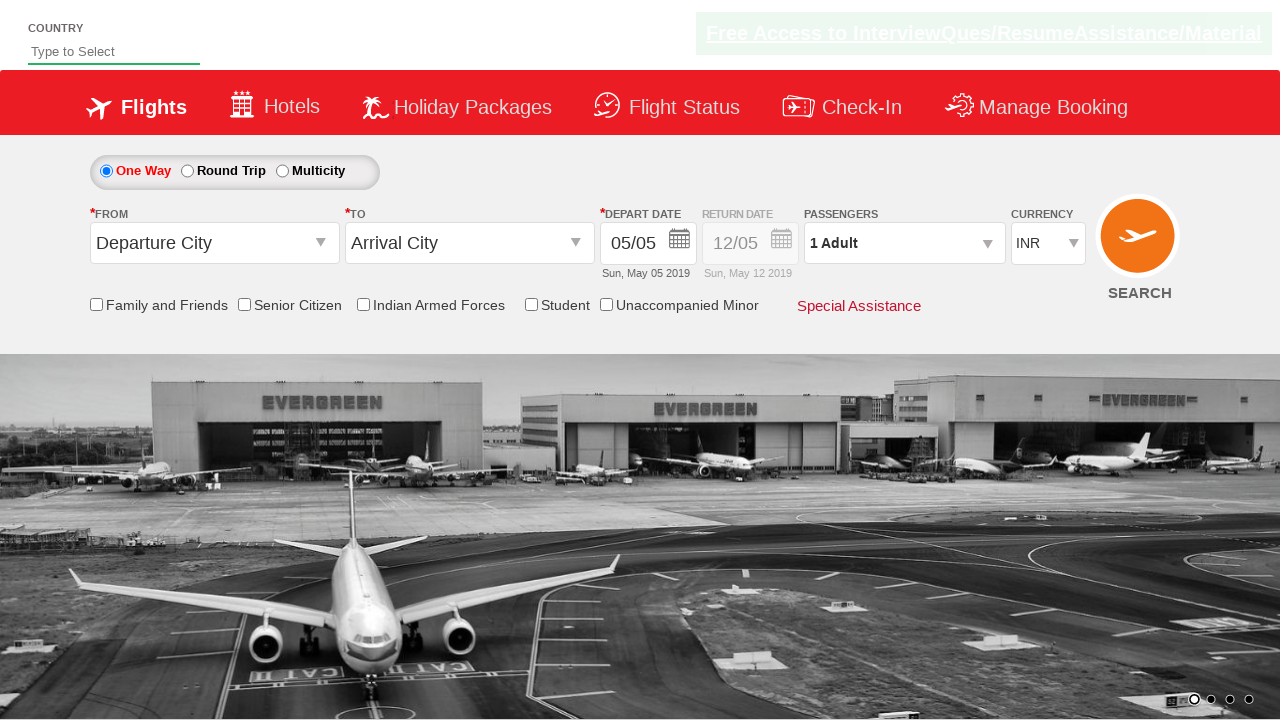

Dropdown element is now visible
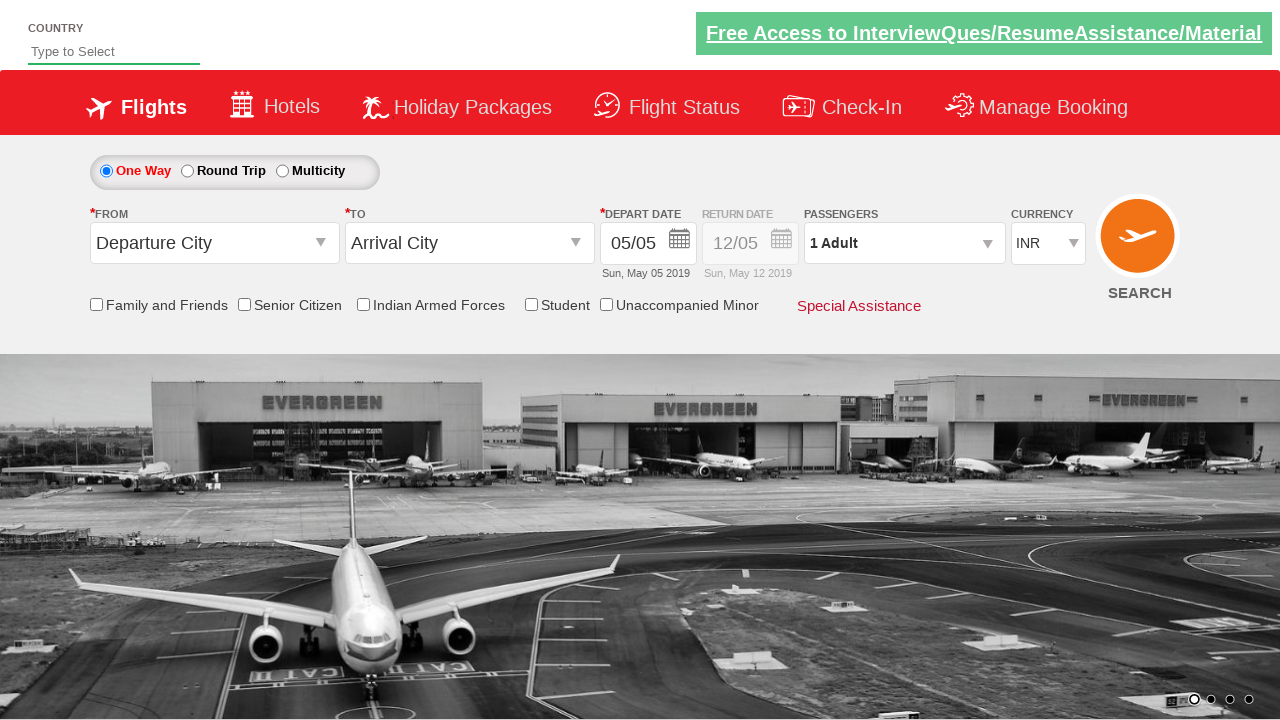

Retrieved bounding box of dropdown element
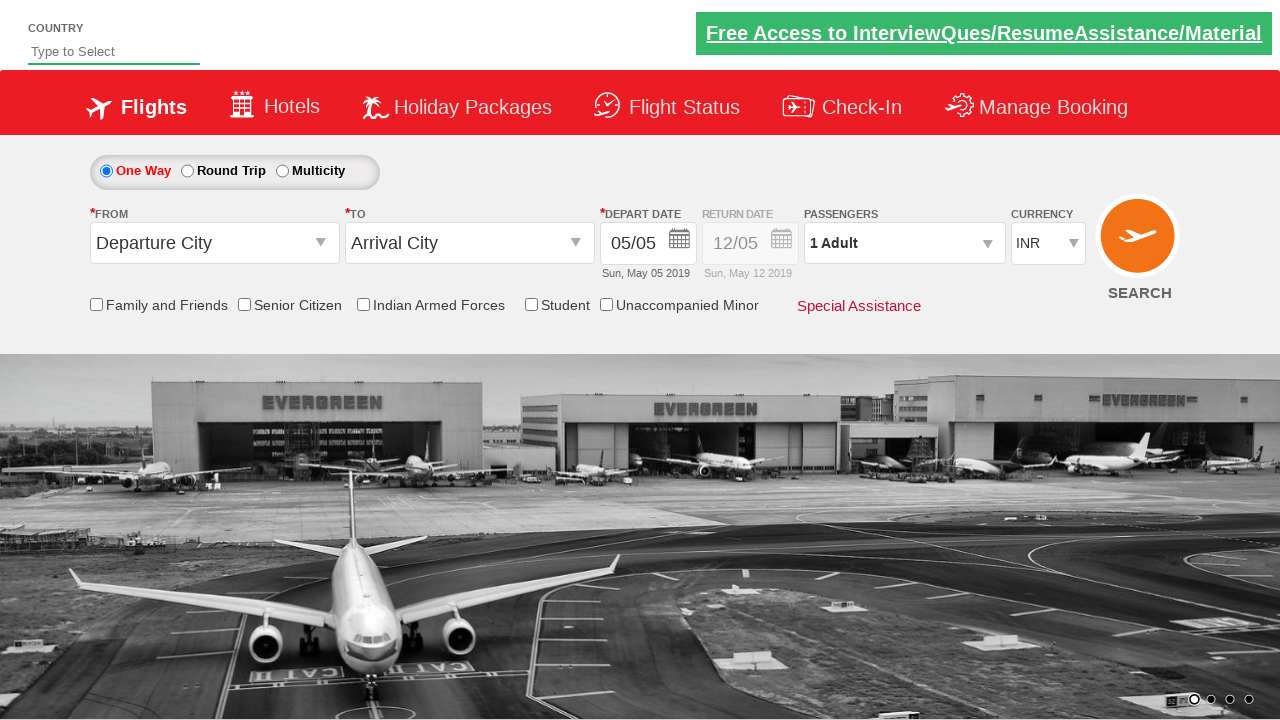

Dropdown dimensions verified: Height = 42, Width = 250
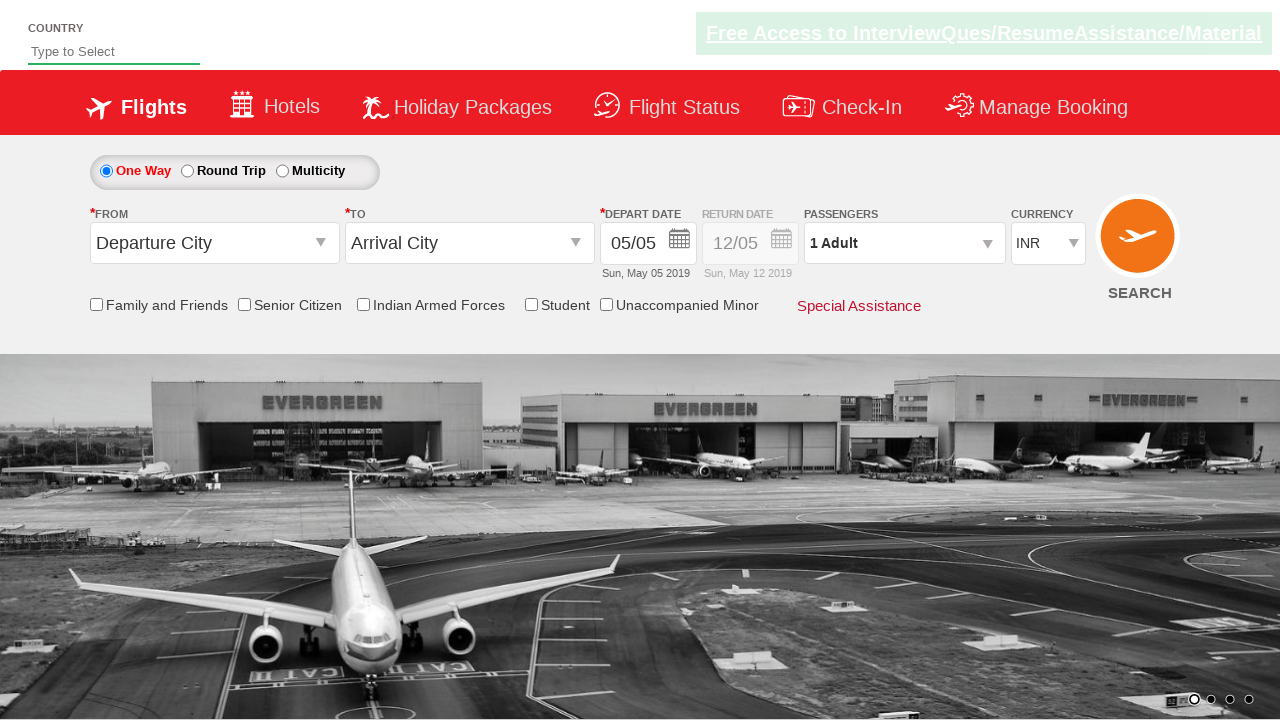

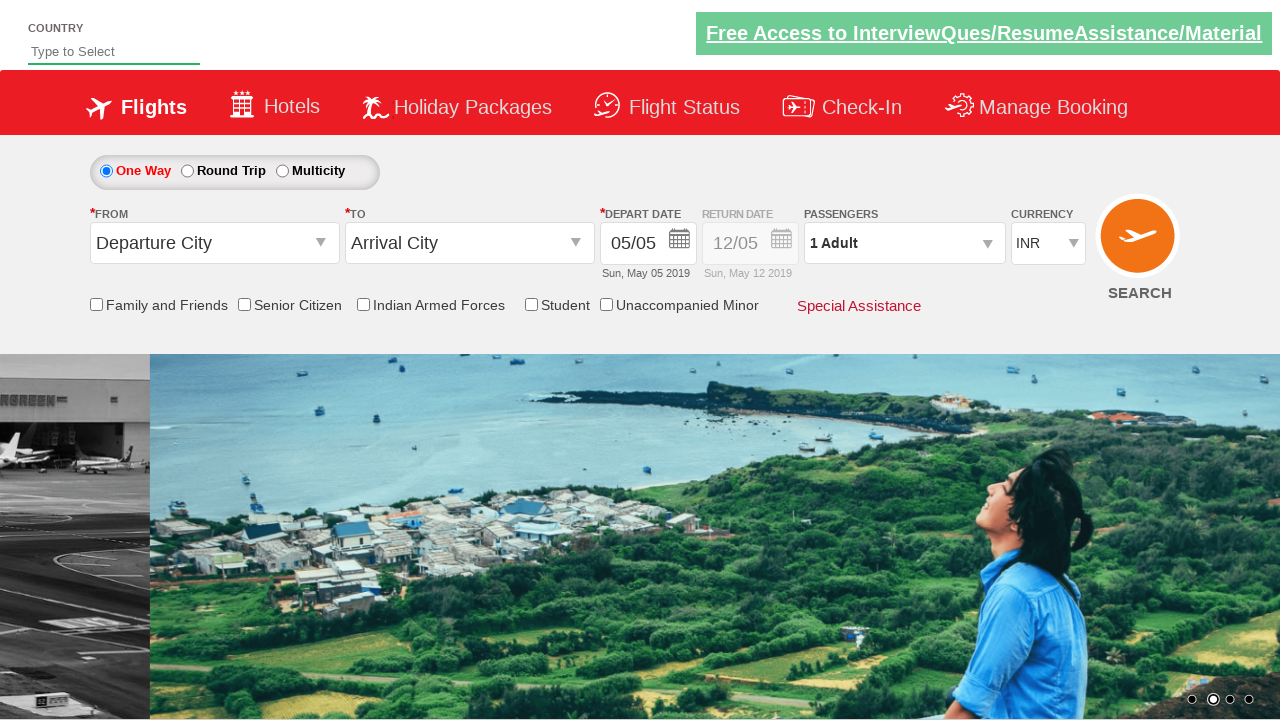